Tests editing a todo item by double-clicking, changing text, and pressing Enter

Starting URL: https://demo.playwright.dev/todomvc

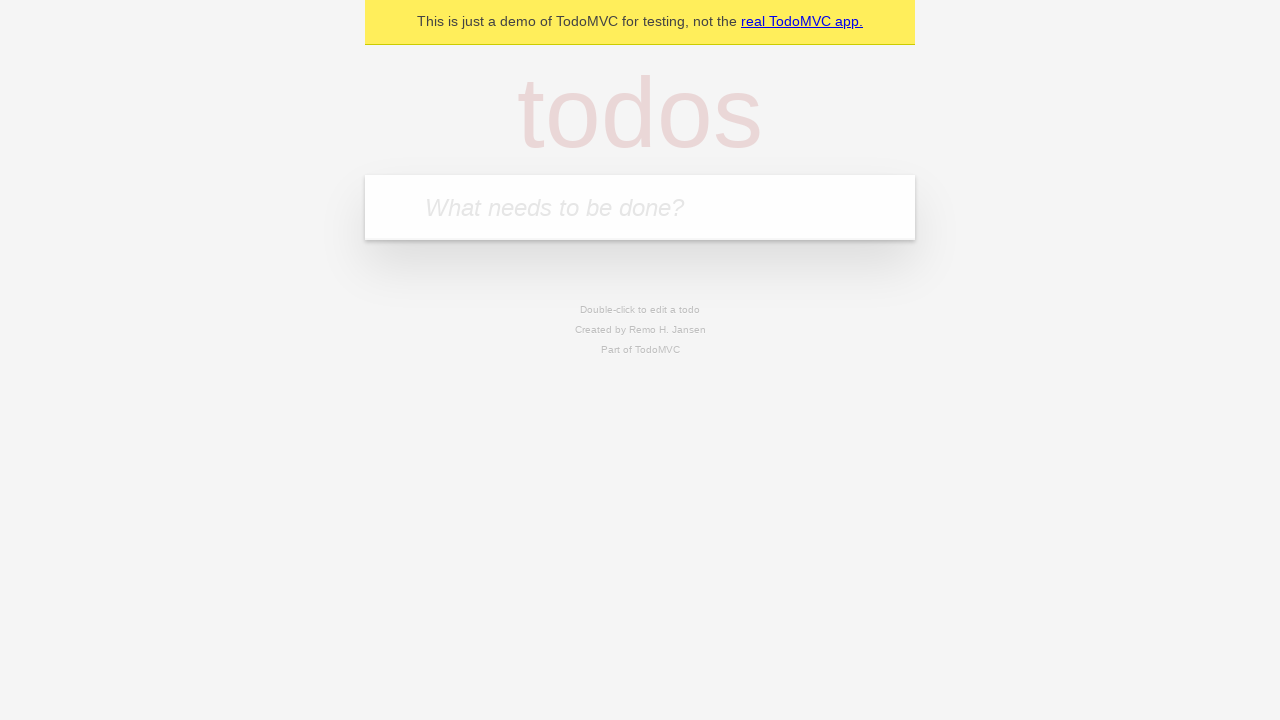

Filled new todo input with 'buy some cheese' on internal:attr=[placeholder="What needs to be done?"i]
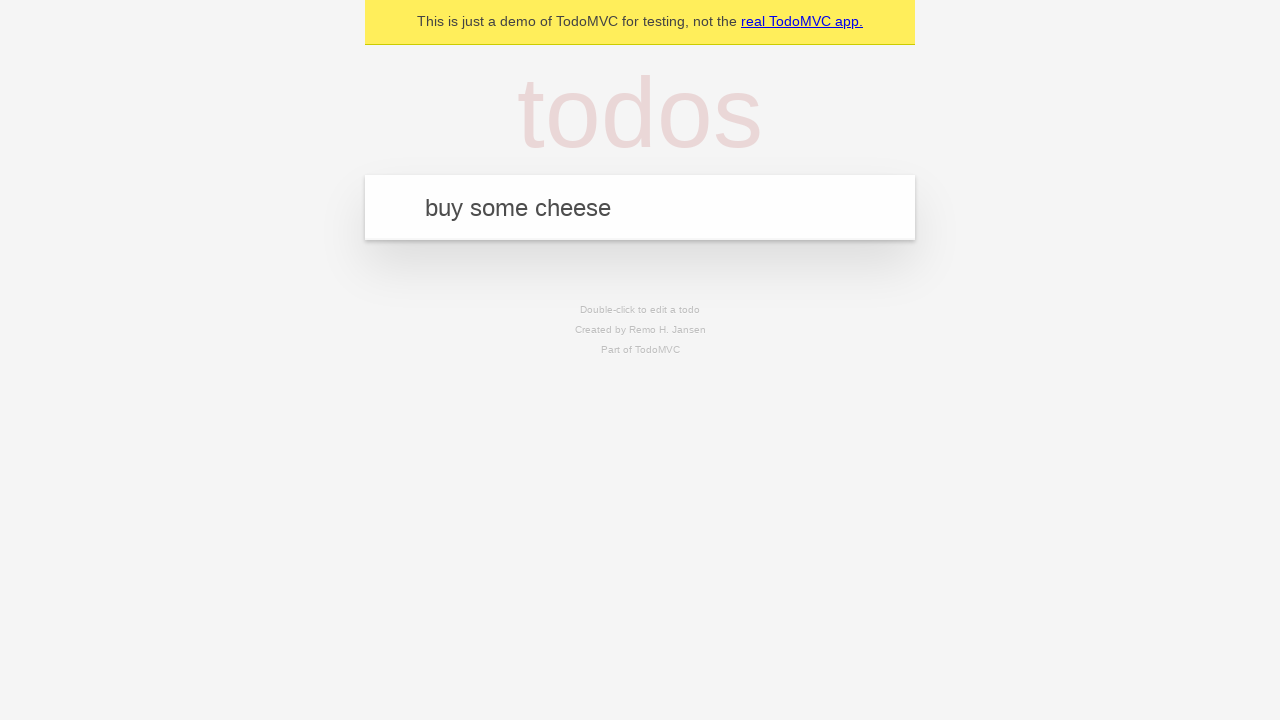

Pressed Enter to create todo 'buy some cheese' on internal:attr=[placeholder="What needs to be done?"i]
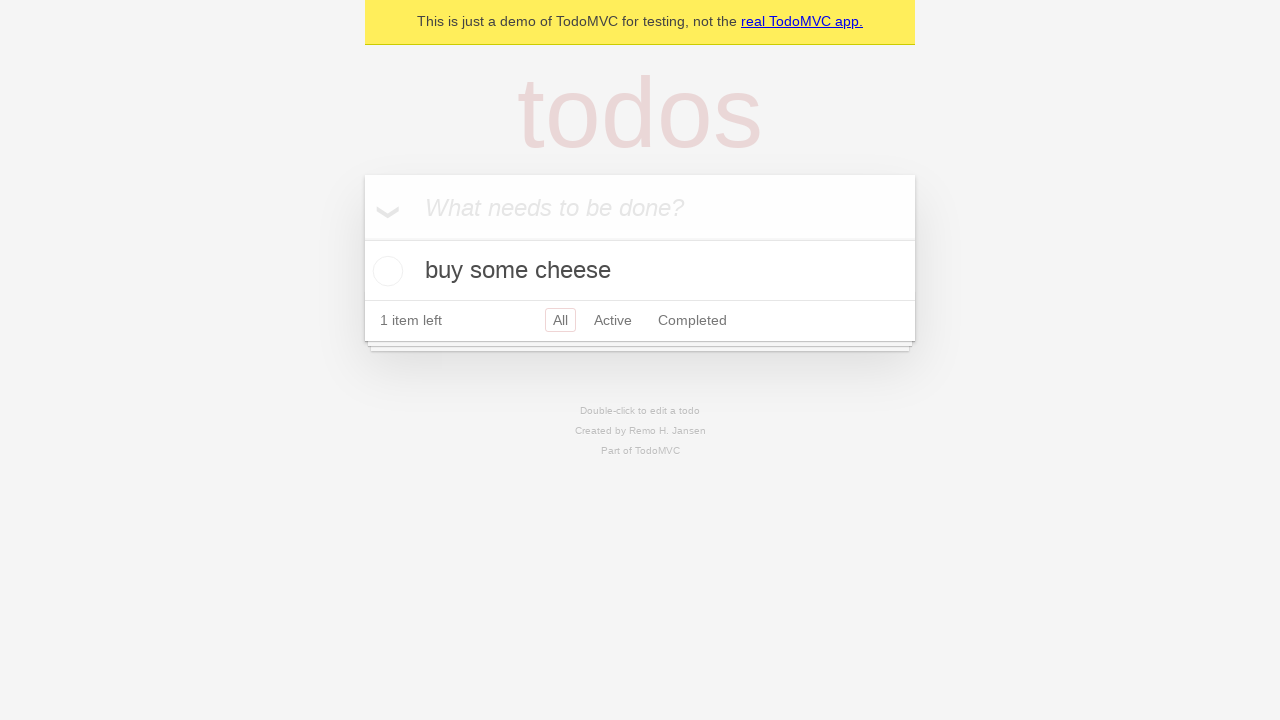

Filled new todo input with 'feed the cat' on internal:attr=[placeholder="What needs to be done?"i]
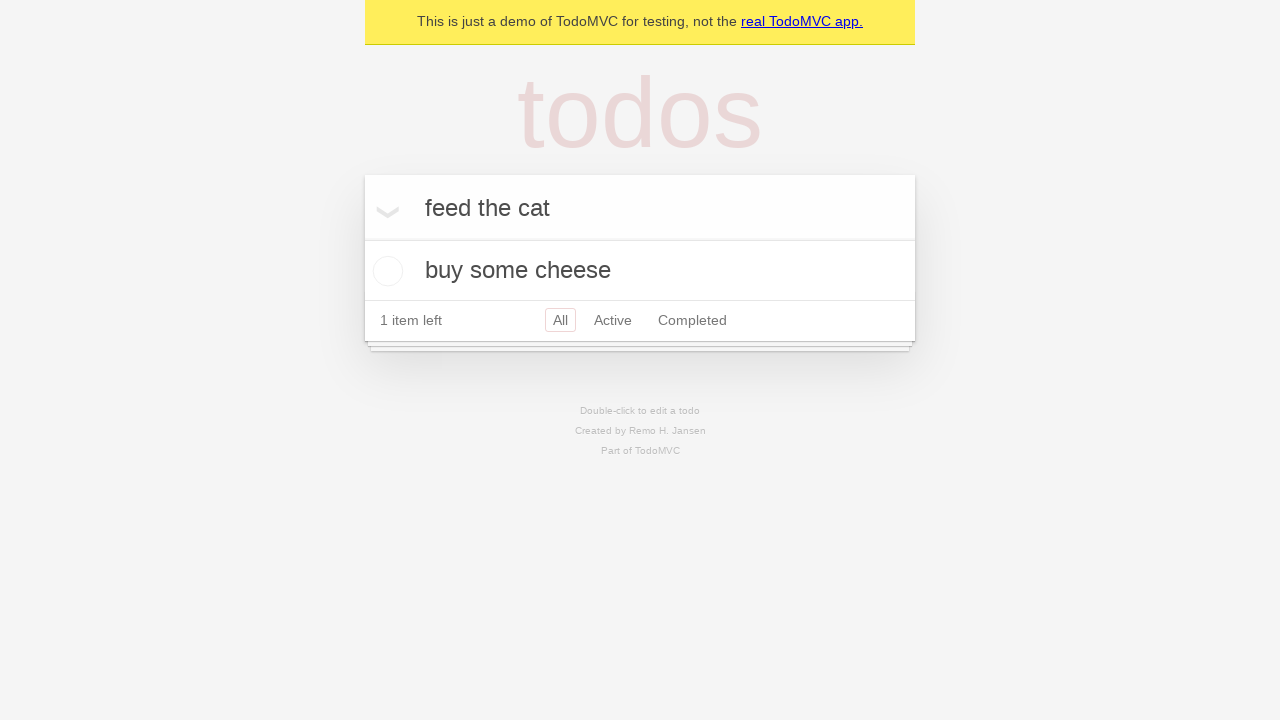

Pressed Enter to create todo 'feed the cat' on internal:attr=[placeholder="What needs to be done?"i]
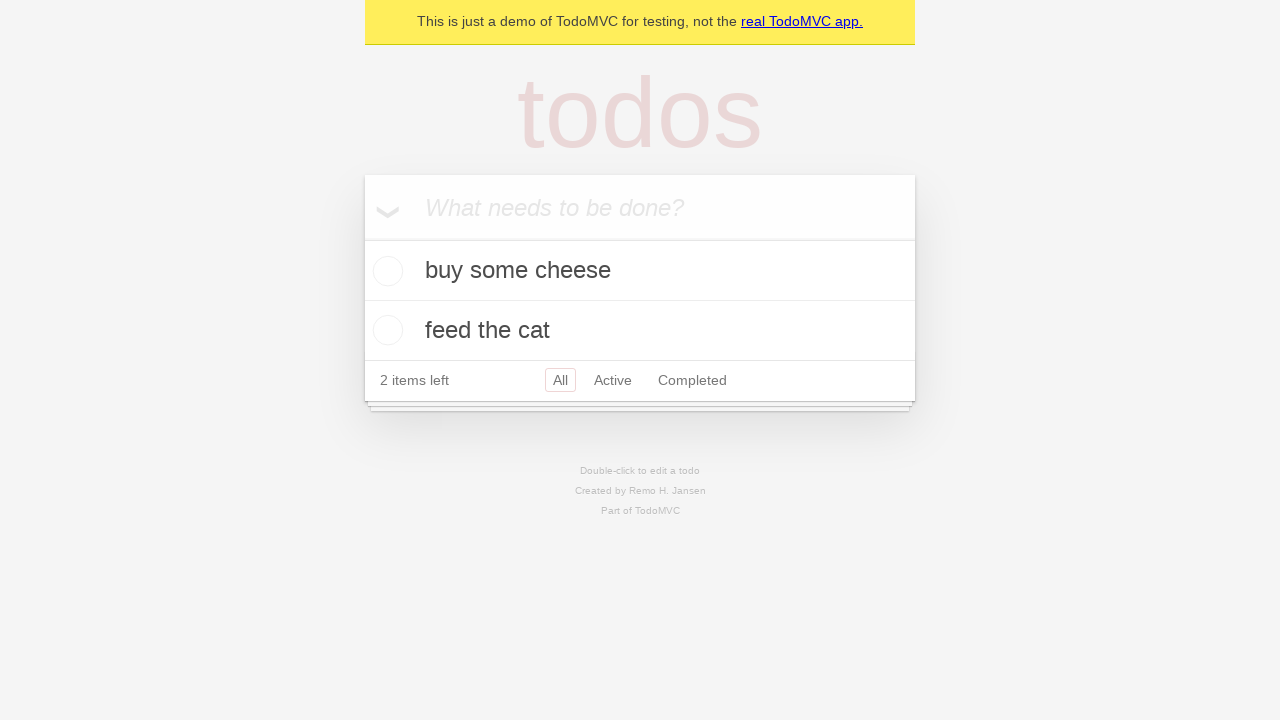

Filled new todo input with 'book a doctors appointment' on internal:attr=[placeholder="What needs to be done?"i]
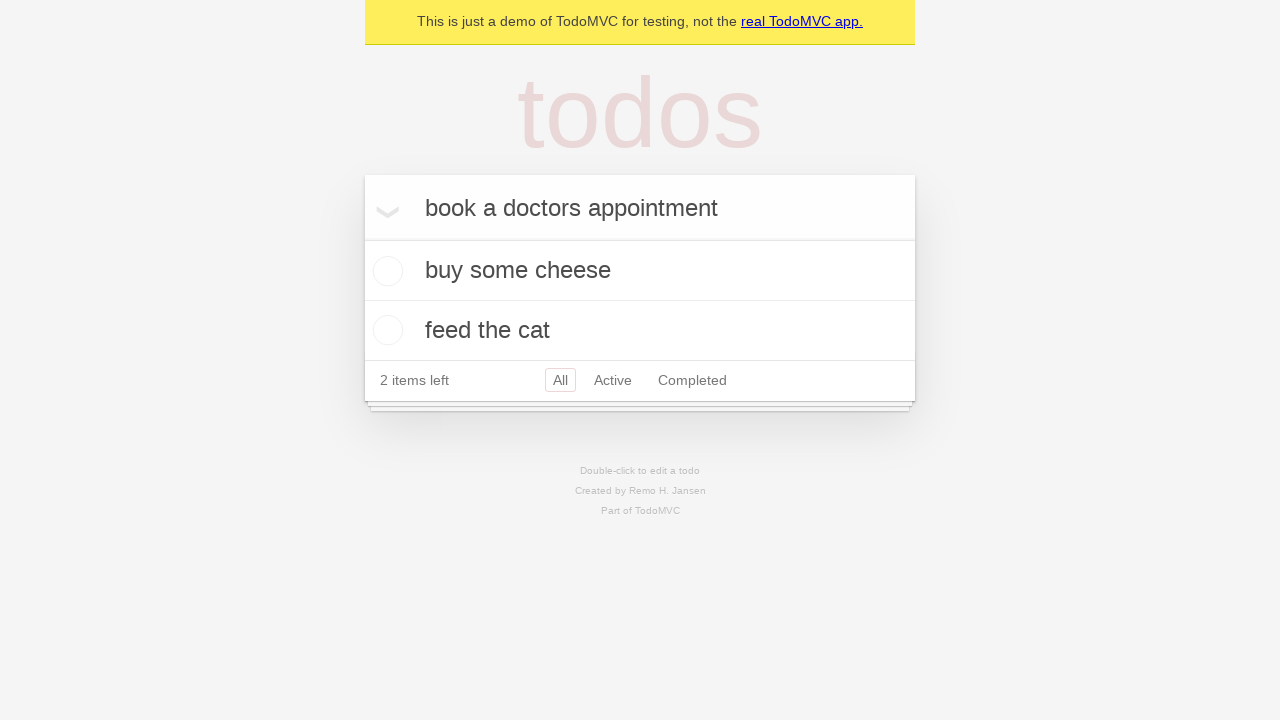

Pressed Enter to create todo 'book a doctors appointment' on internal:attr=[placeholder="What needs to be done?"i]
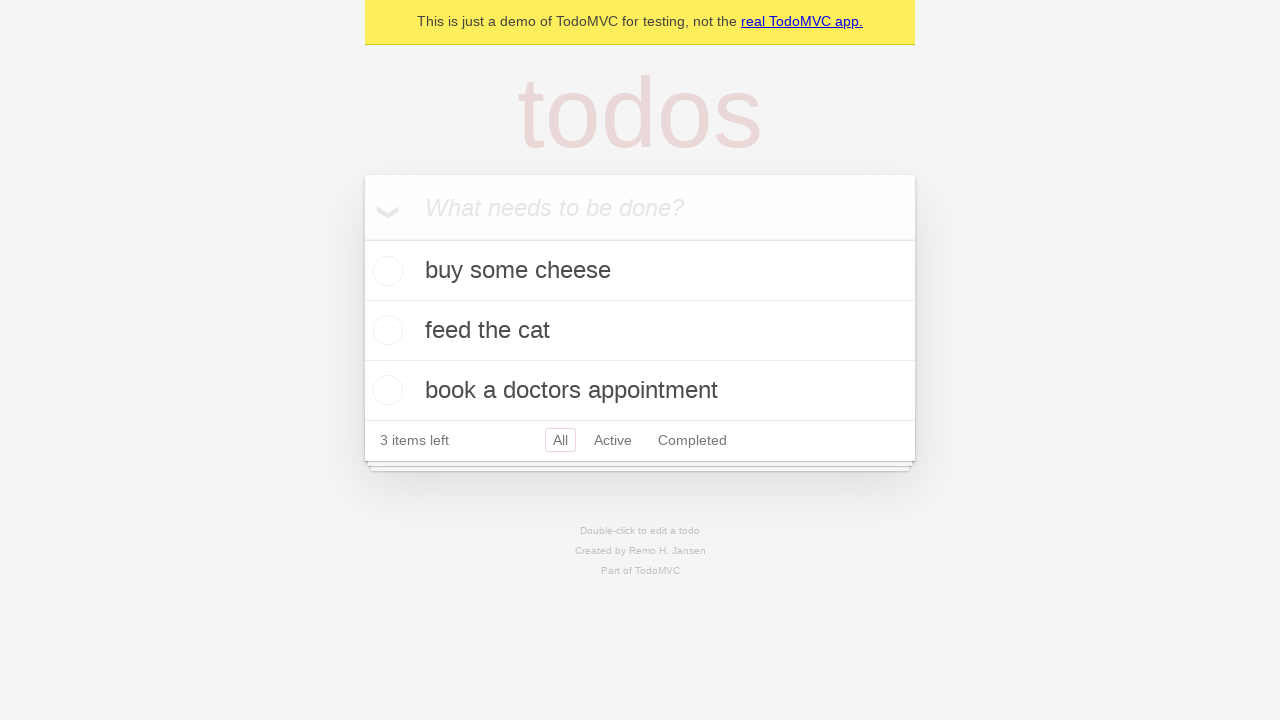

Waited for 3 todos to be created
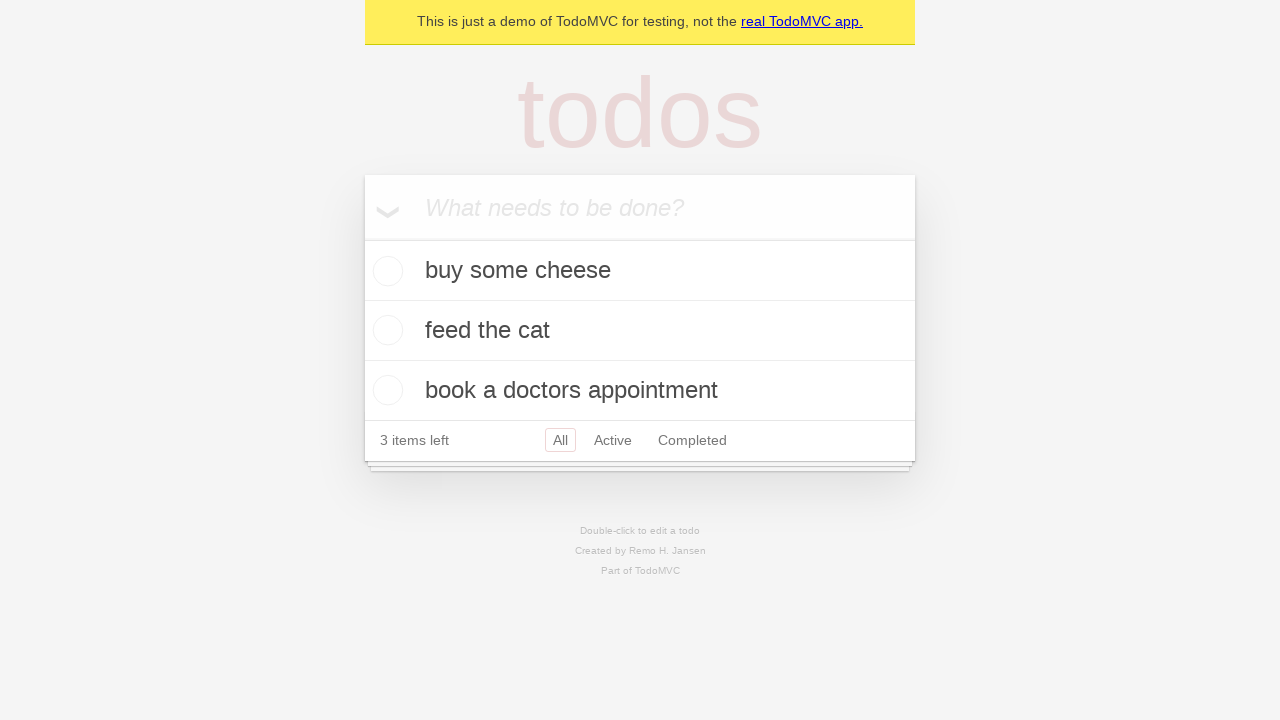

Located all todo items
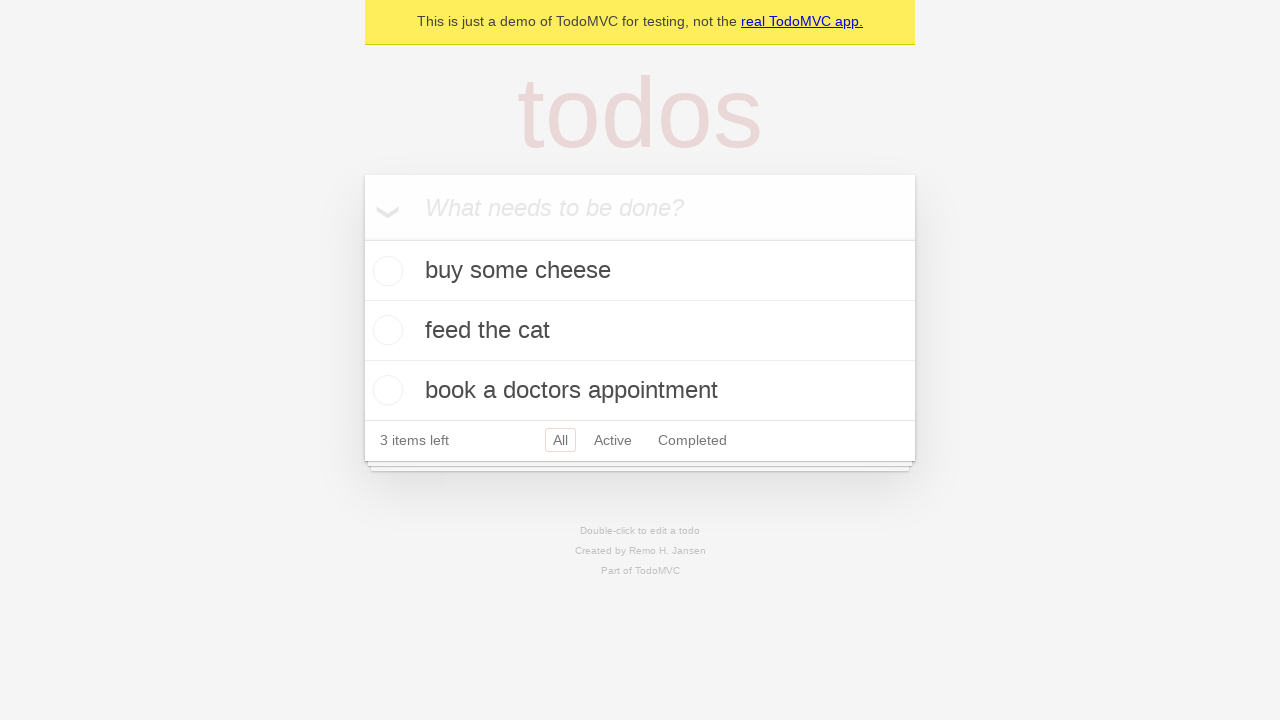

Selected second todo item
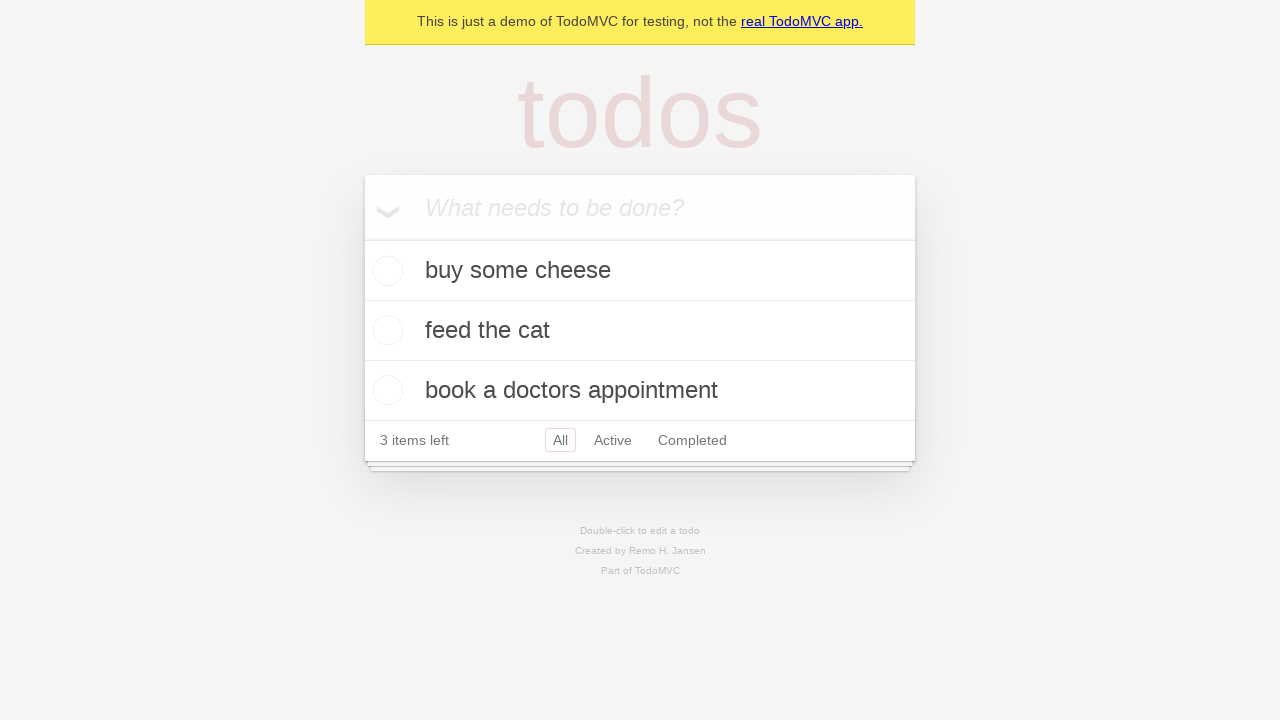

Double-clicked second todo to enter edit mode at (640, 331) on internal:testid=[data-testid="todo-item"s] >> nth=1
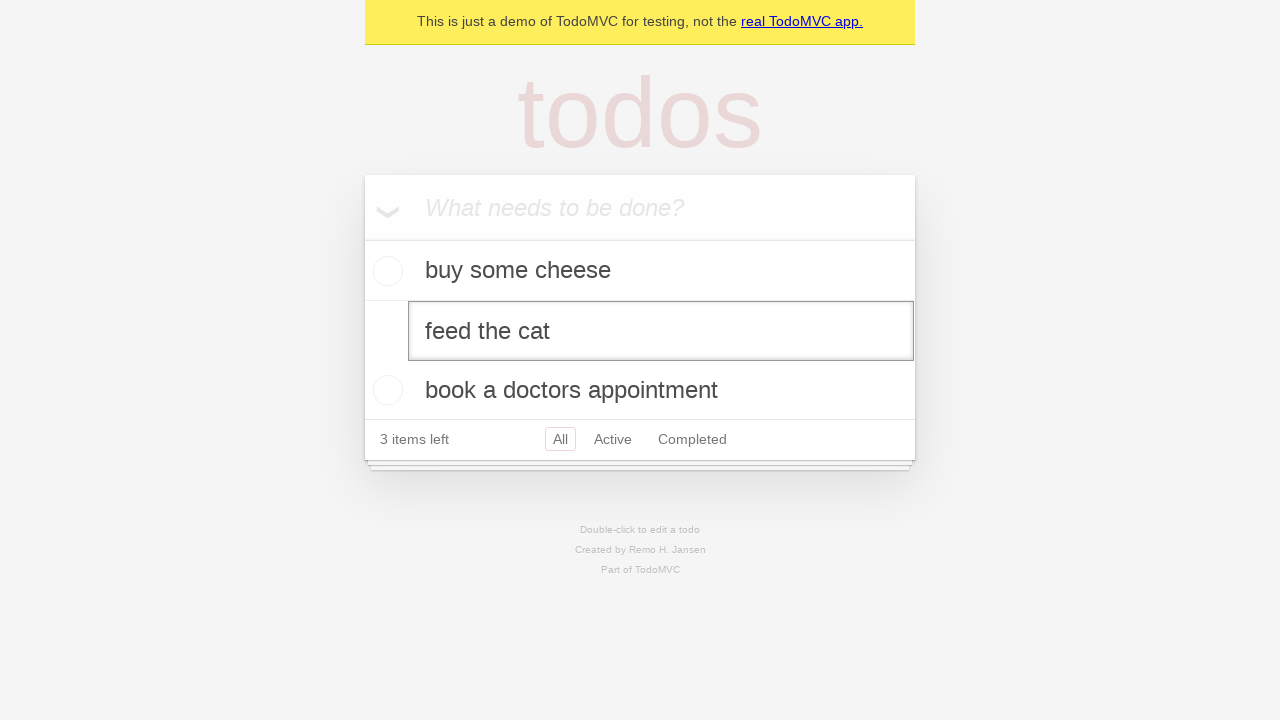

Located edit input field
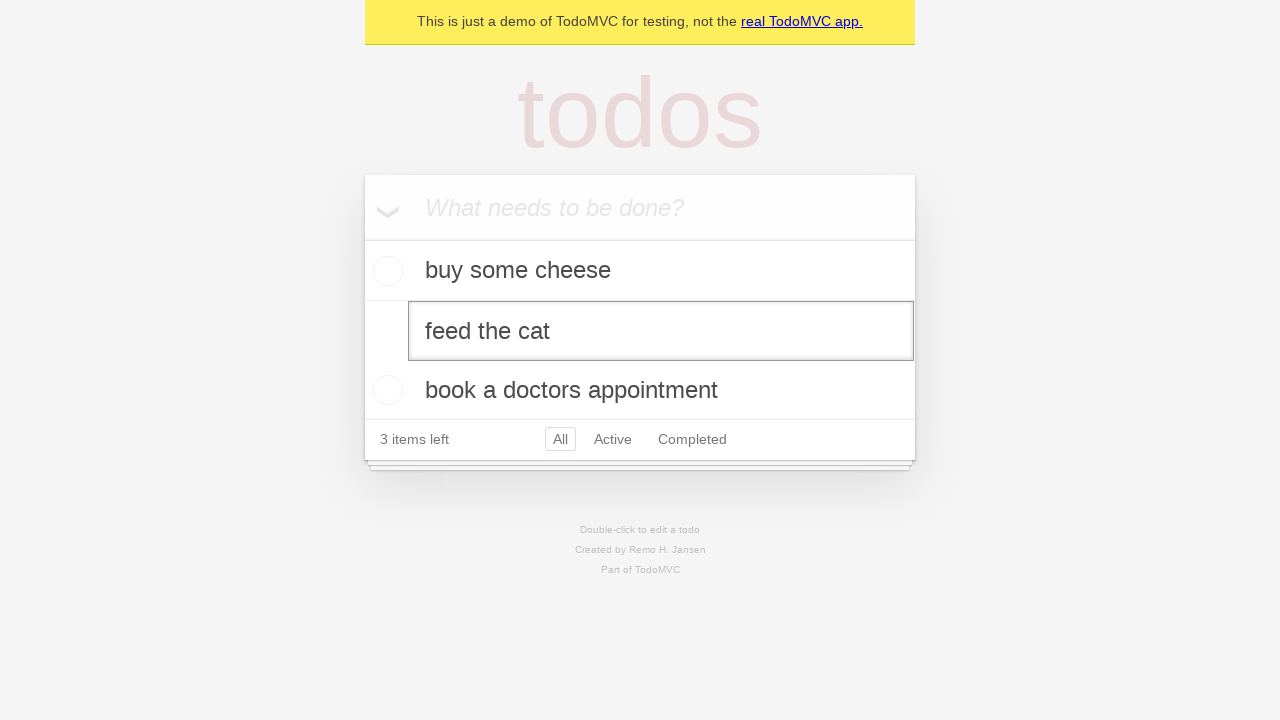

Changed todo text to 'buy some sausages' on internal:testid=[data-testid="todo-item"s] >> nth=1 >> internal:role=textbox[nam
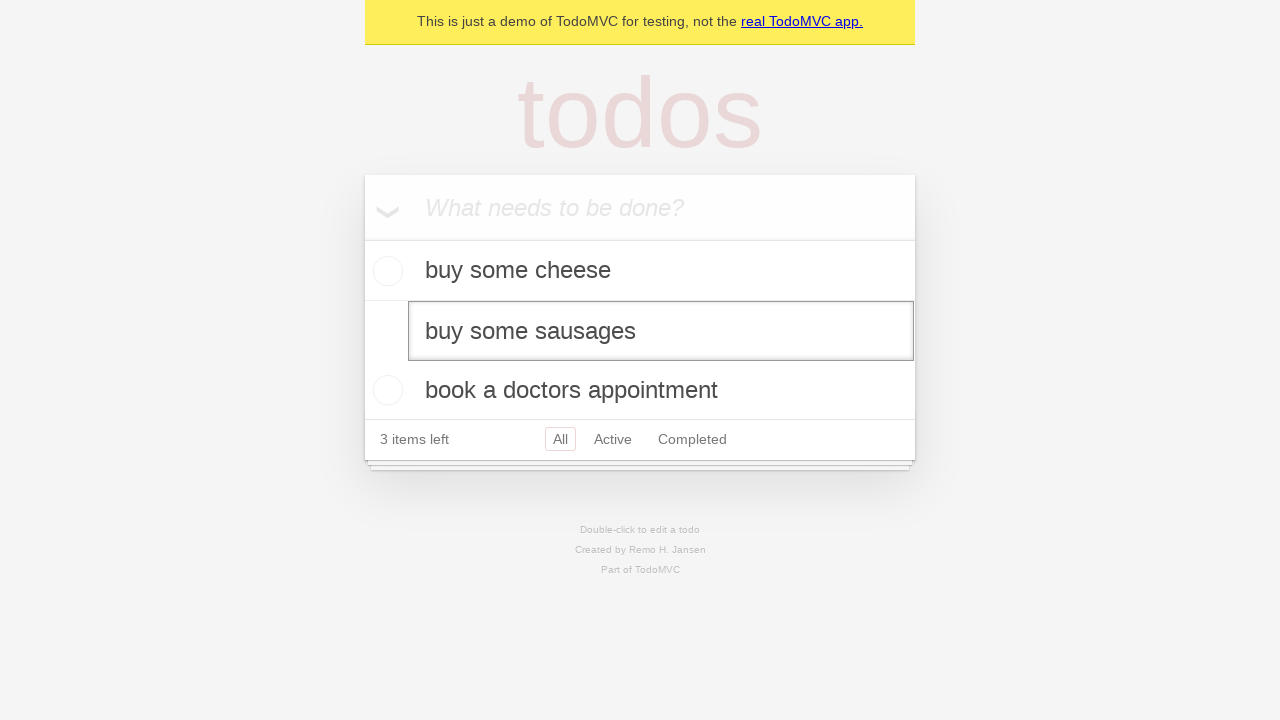

Pressed Enter to confirm todo edit on internal:testid=[data-testid="todo-item"s] >> nth=1 >> internal:role=textbox[nam
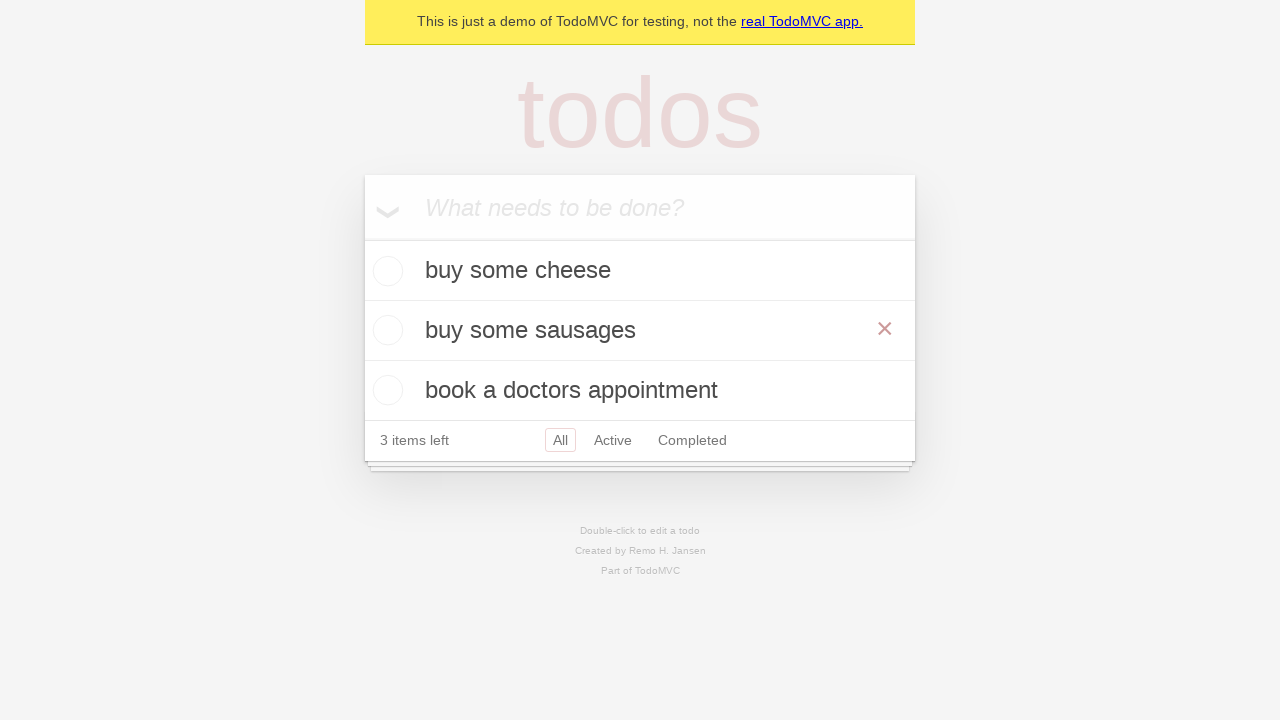

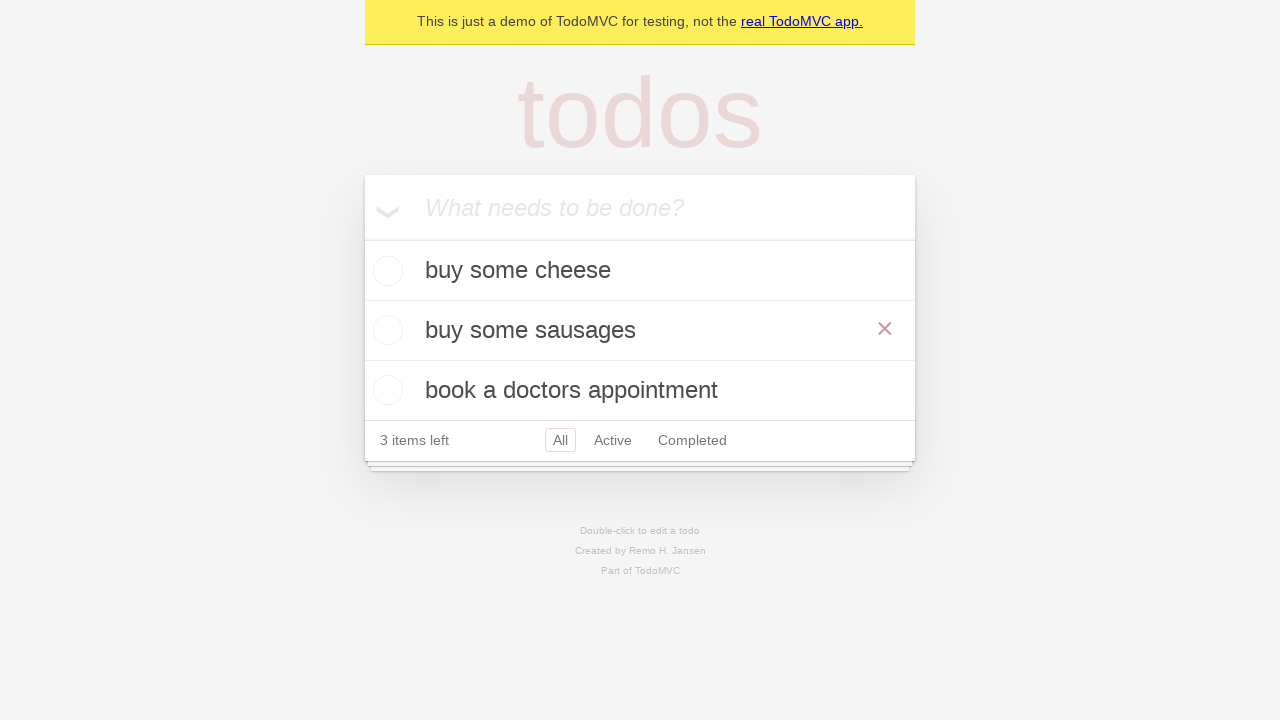